Navigates to a BrowserStack guide page and performs scrolling operations to view different sections of the page

Starting URL: https://www.browserstack.com/guide/selenium-grid-tutorial

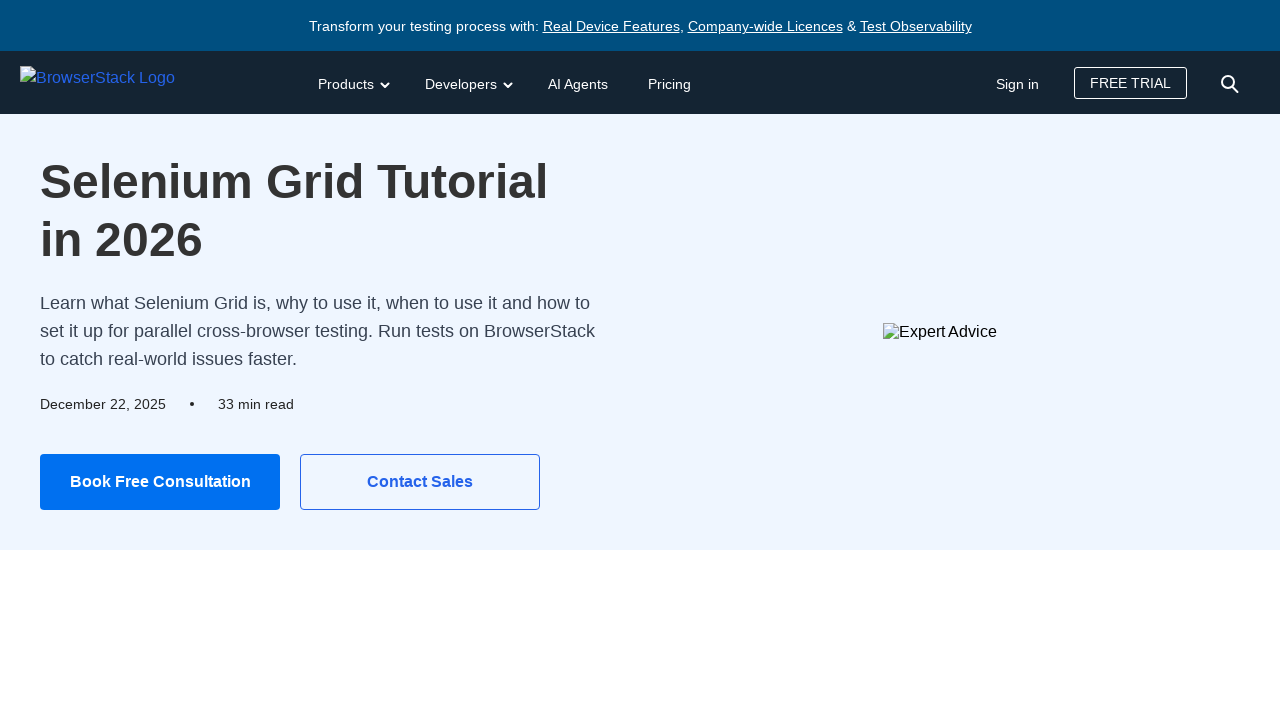

Located 'About Us' element using XPath selector
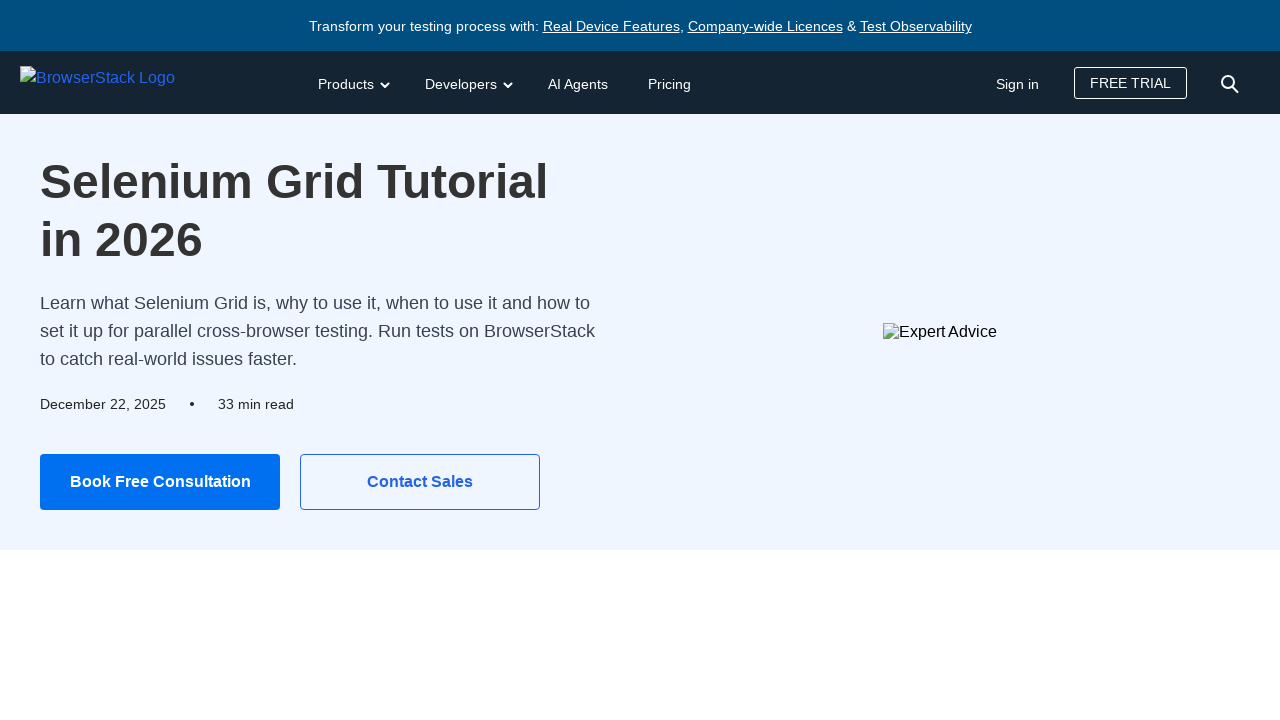

Scrolled to 'About Us' element at bottom of page
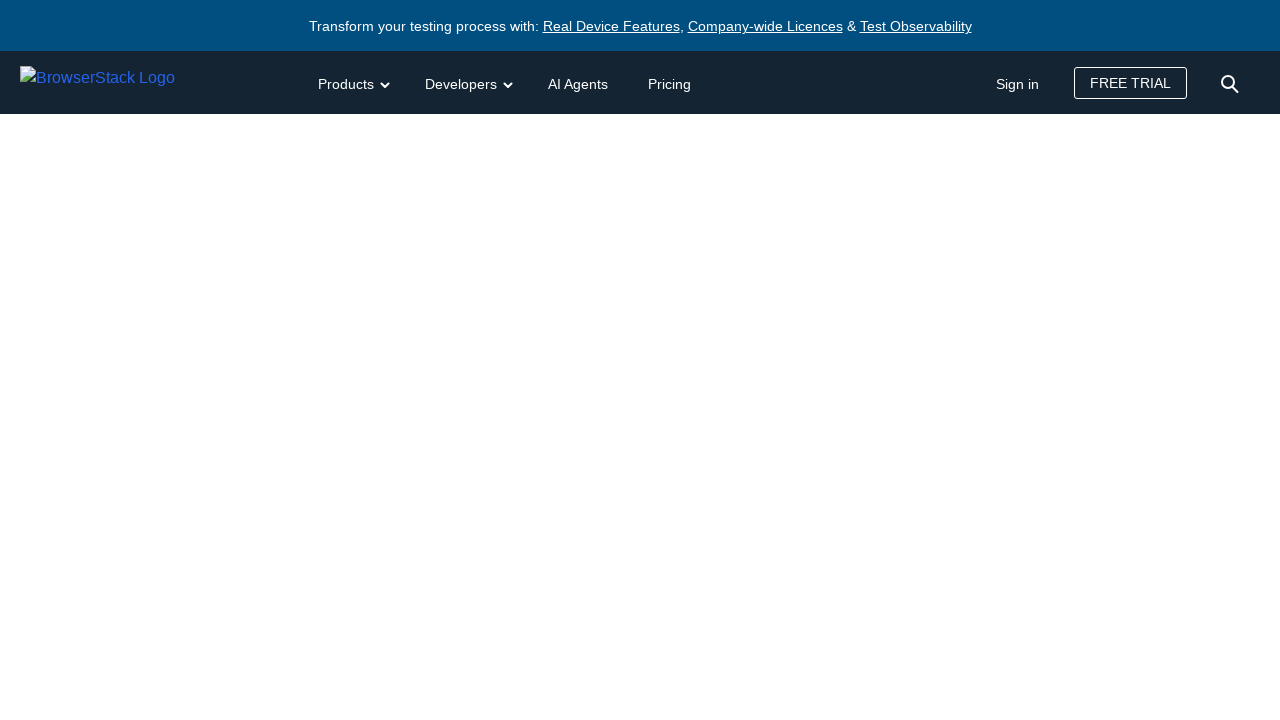

Scrolled back to top of page
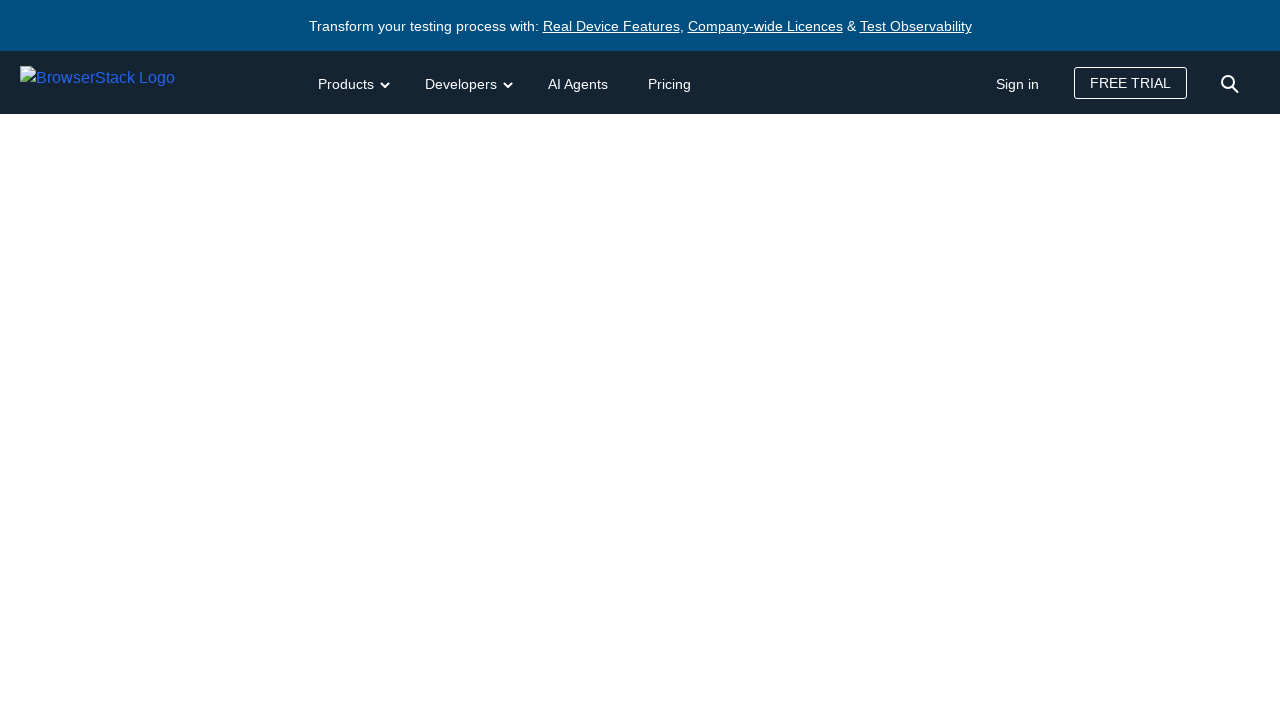

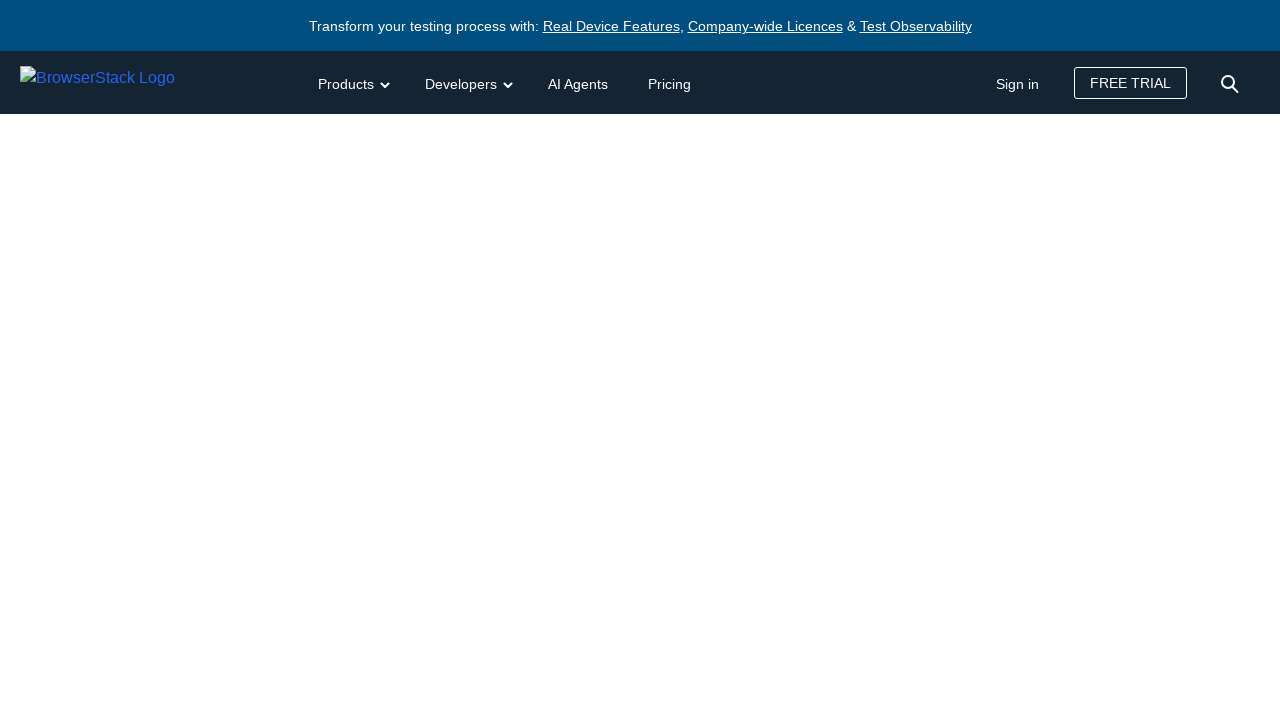